Tests that the todo counter displays the correct number of items as todos are added.

Starting URL: https://demo.playwright.dev/todomvc

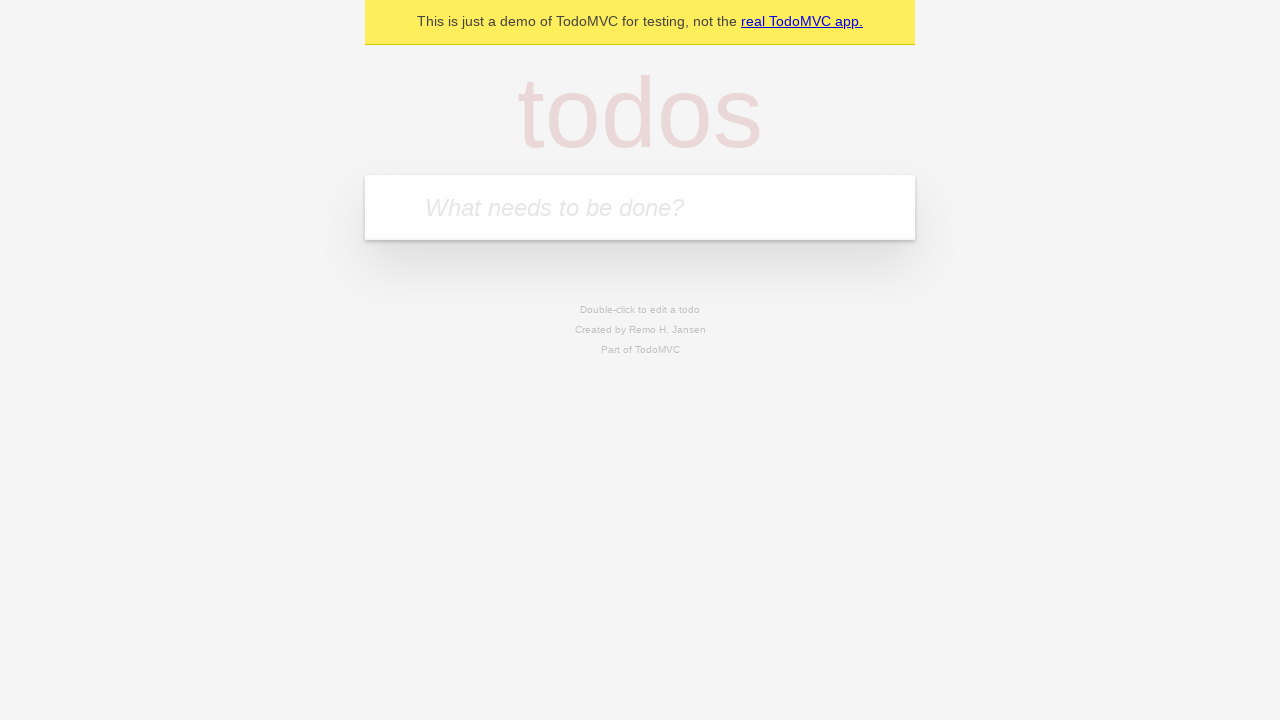

Filled new todo input with 'buy some cheese' on .new-todo
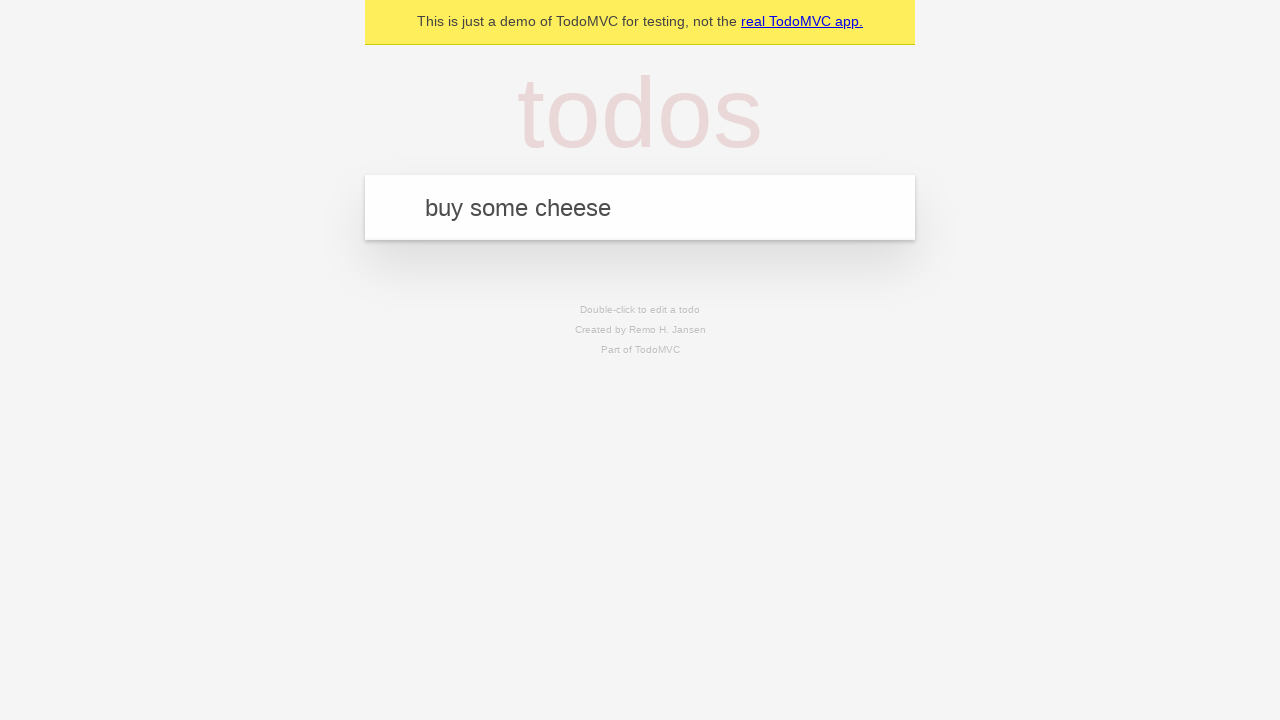

Pressed Enter to add first todo item on .new-todo
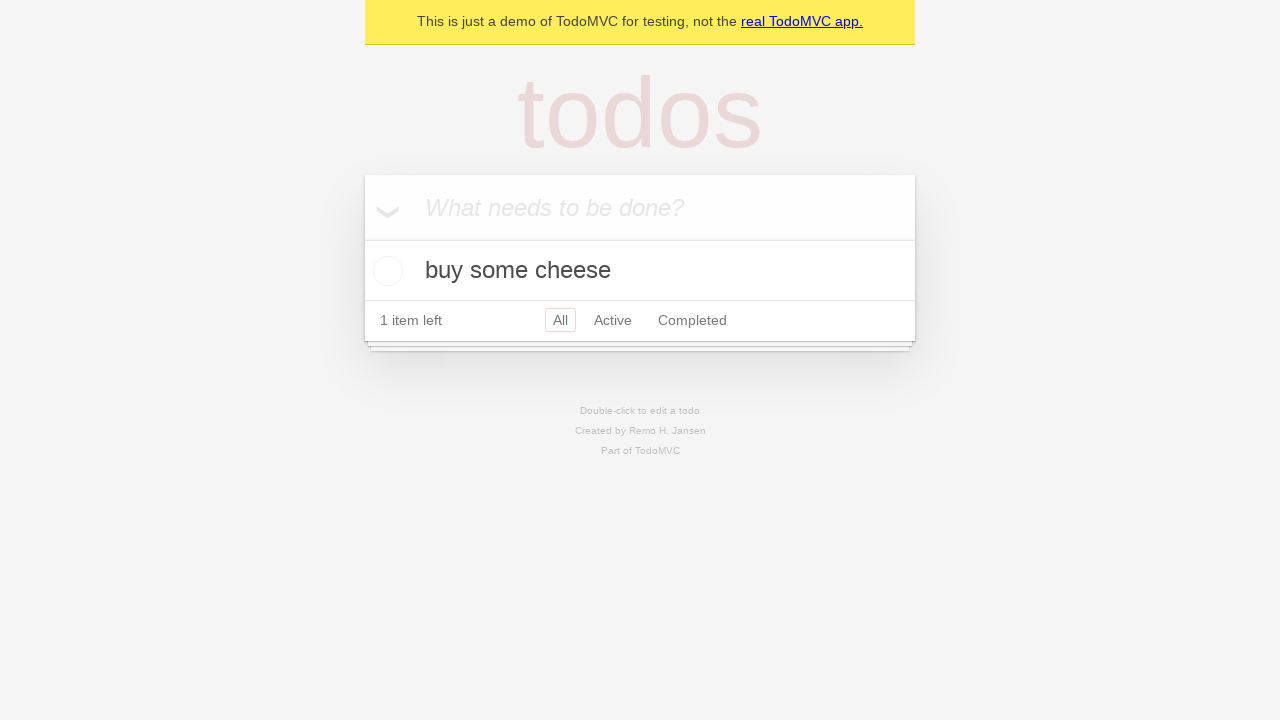

Todo counter element loaded
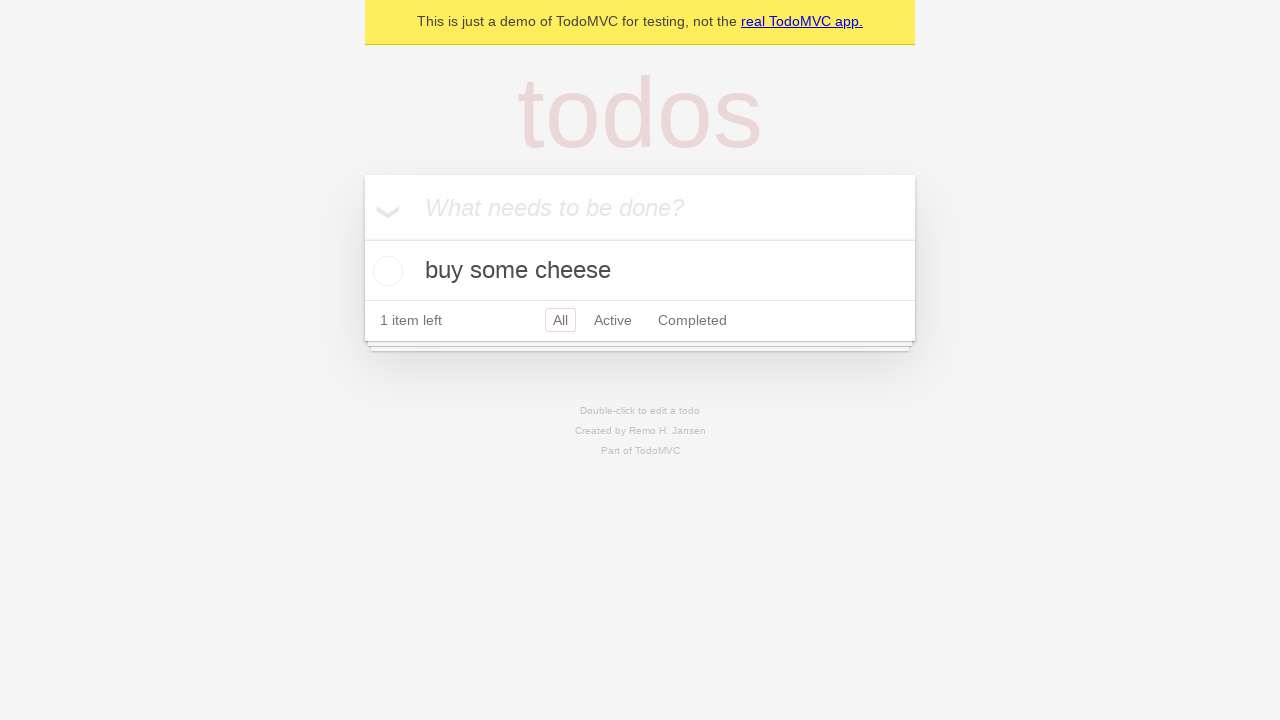

Filled new todo input with 'feed the cat' on .new-todo
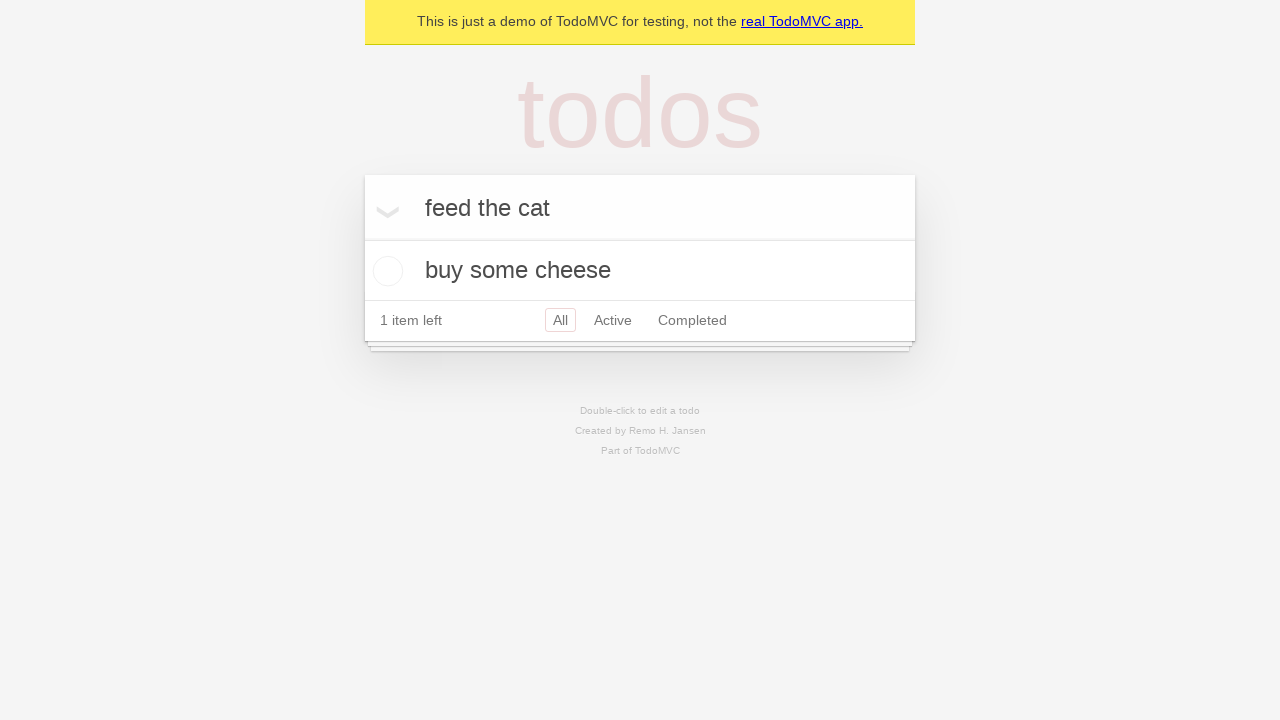

Pressed Enter to add second todo item on .new-todo
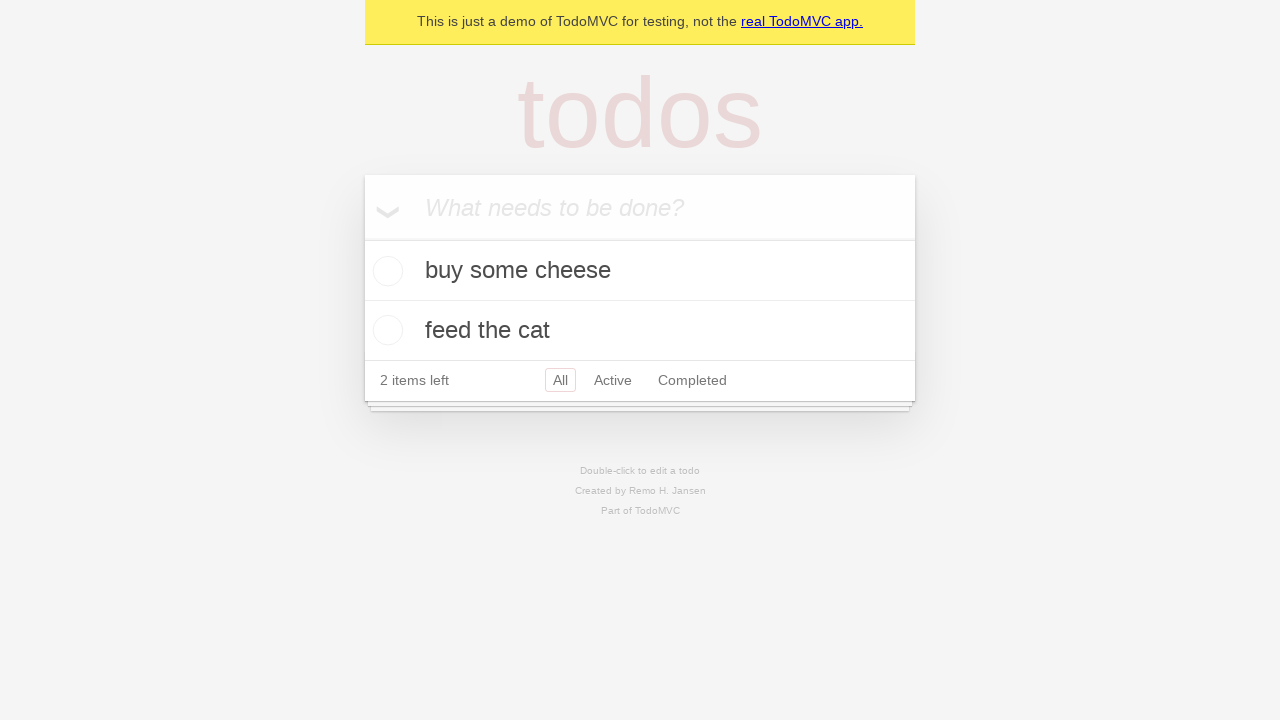

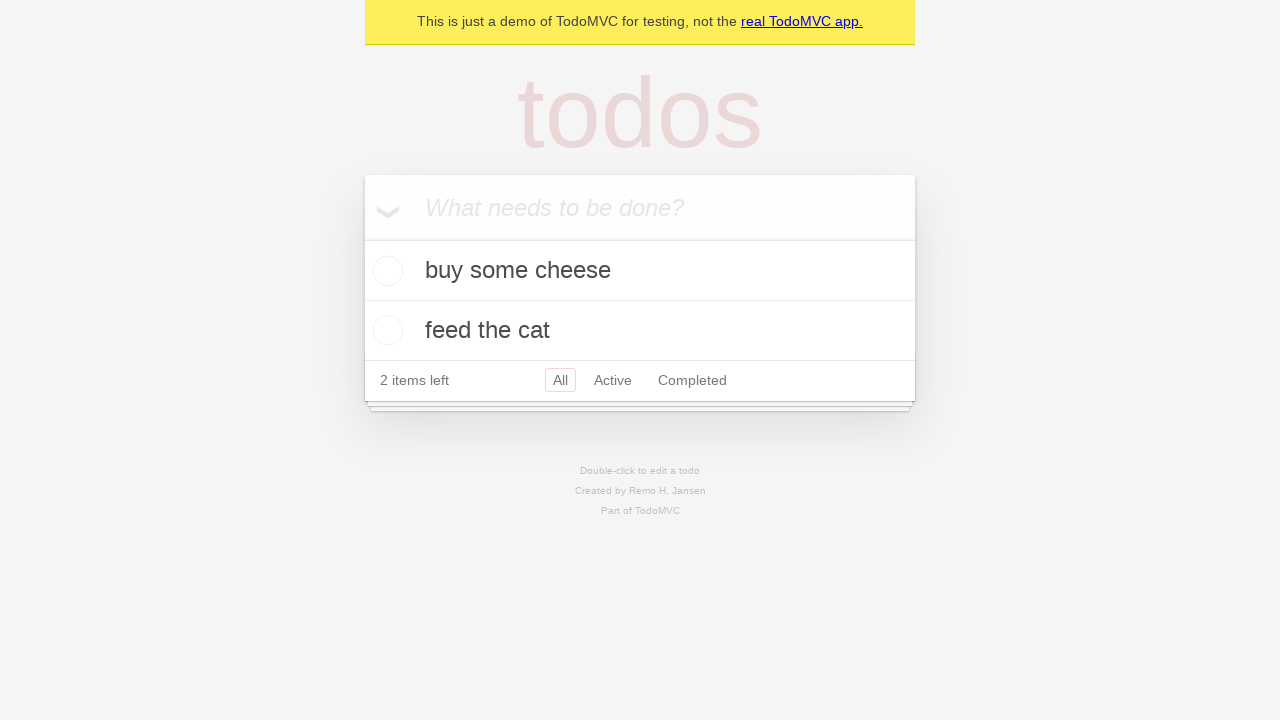